Verifies that product images are displayed with valid source attributes

Starting URL: https://www.demoblaze.com/index.html

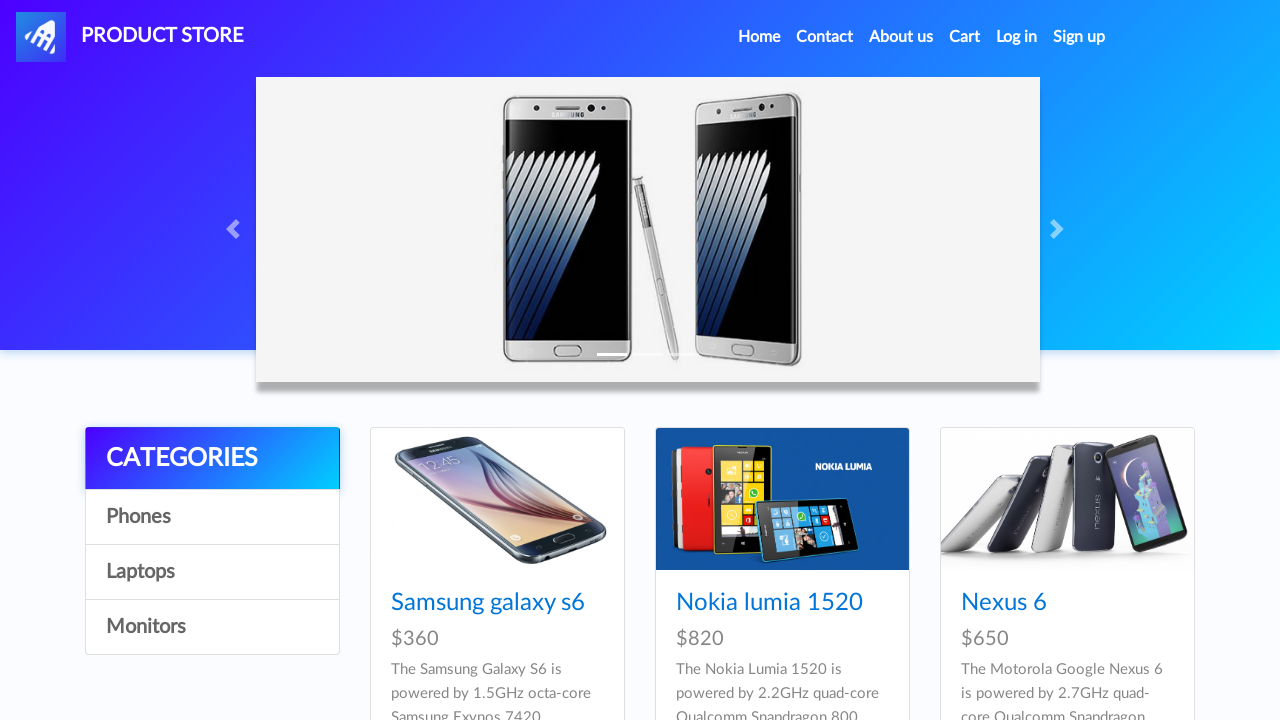

Waited for product images to load
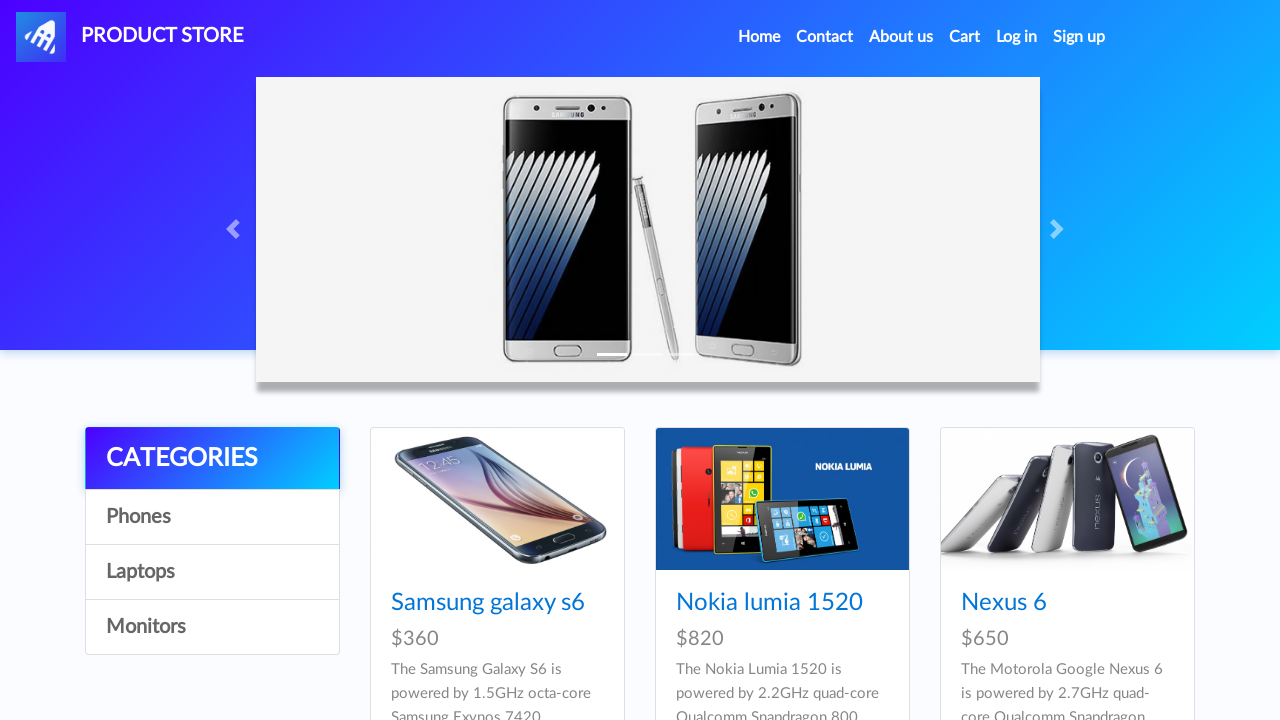

Located all product images on the page
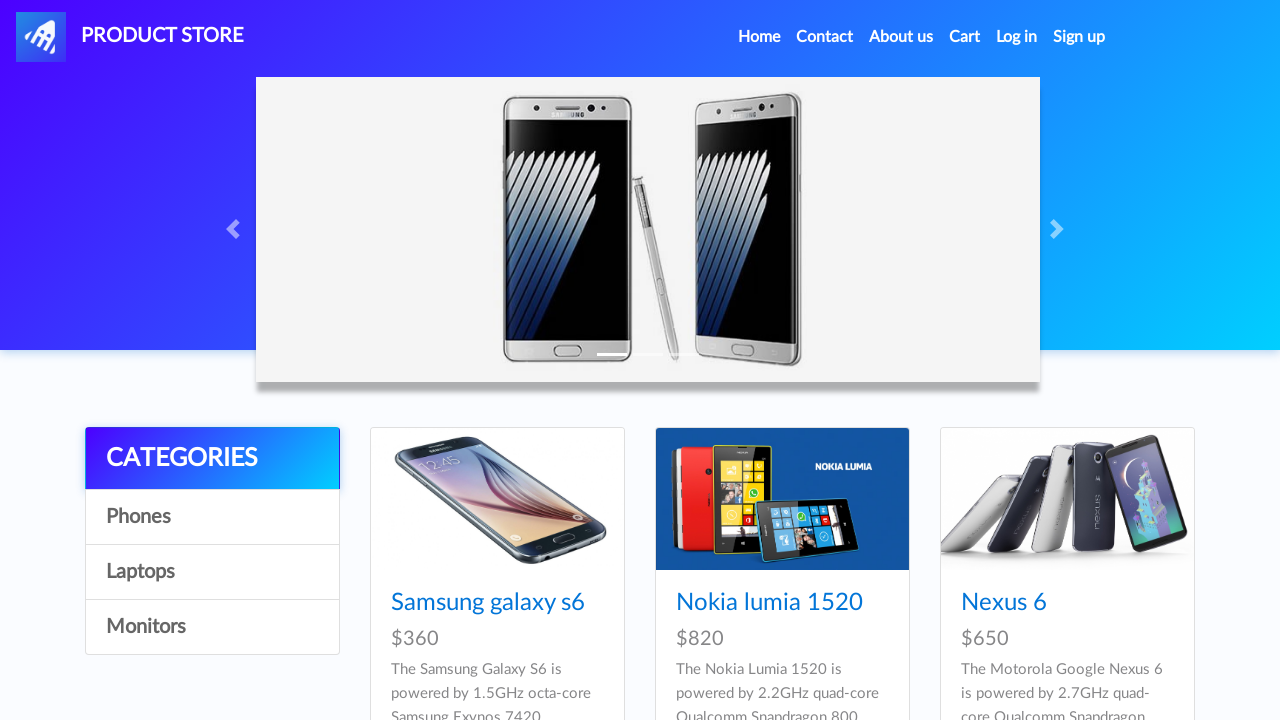

Asserted that product image is visible
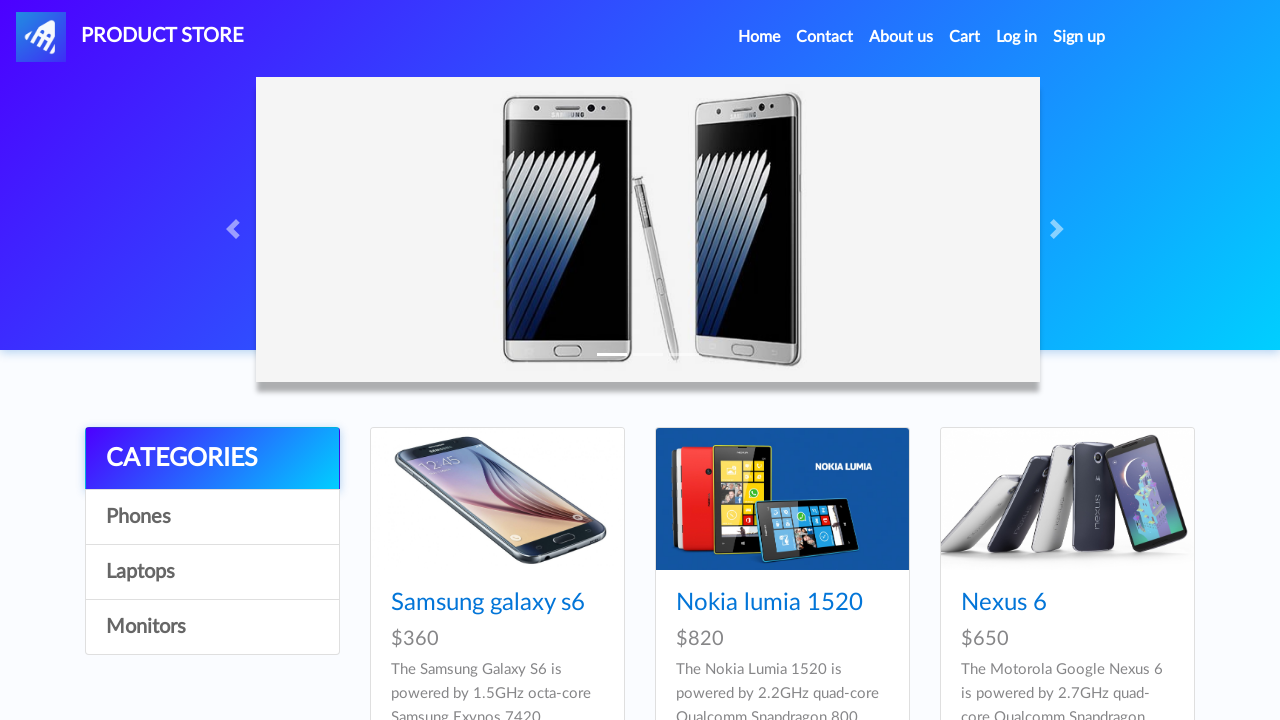

Retrieved src attribute from product image
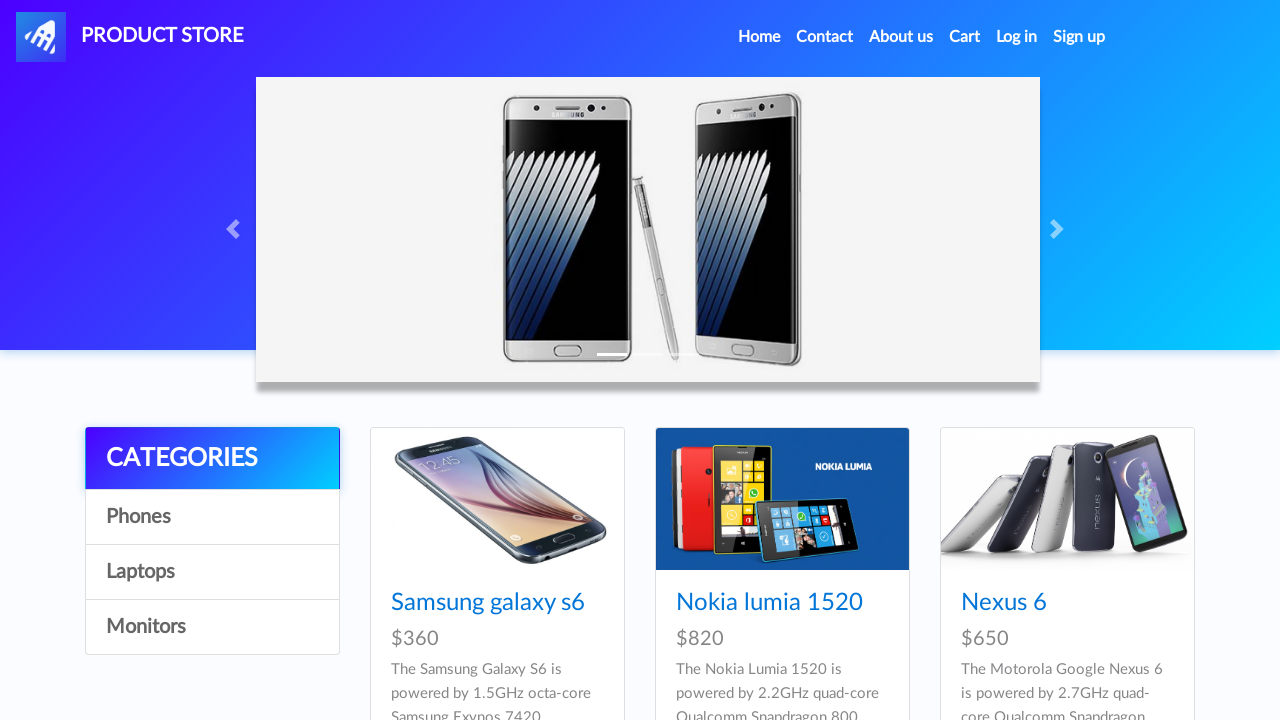

Asserted that image src attribute is not empty and has valid content
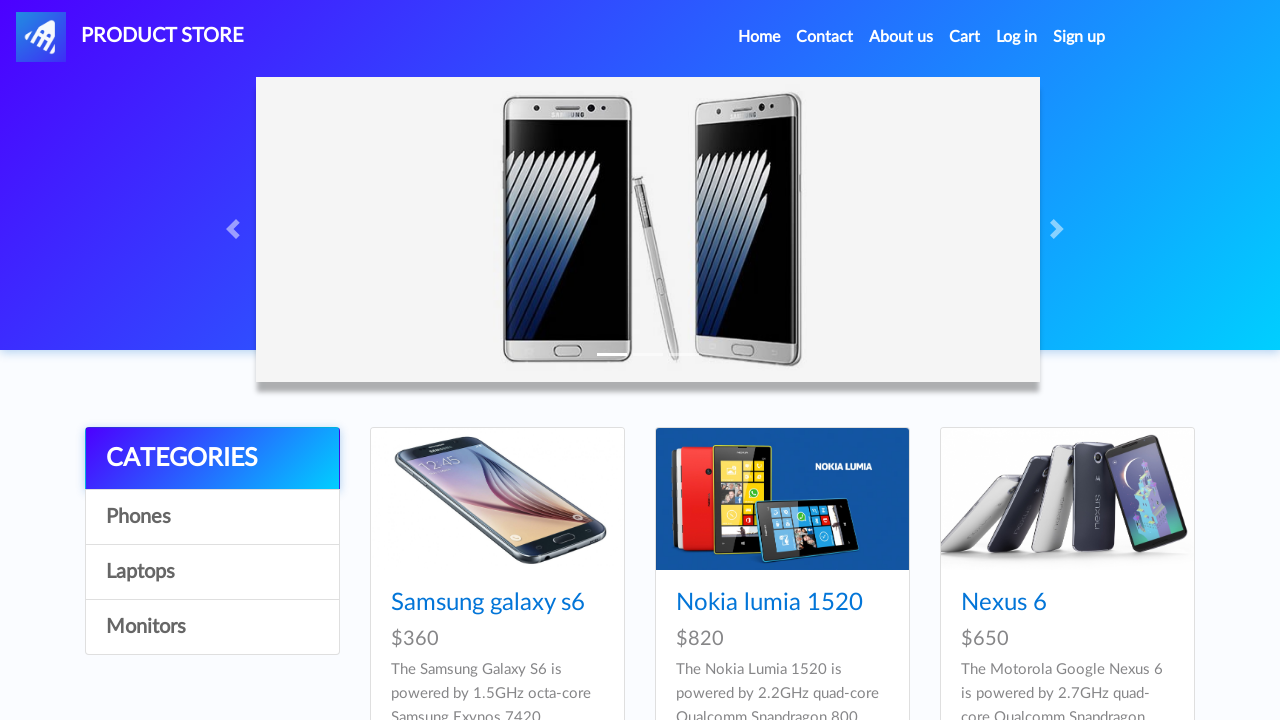

Asserted that product image is visible
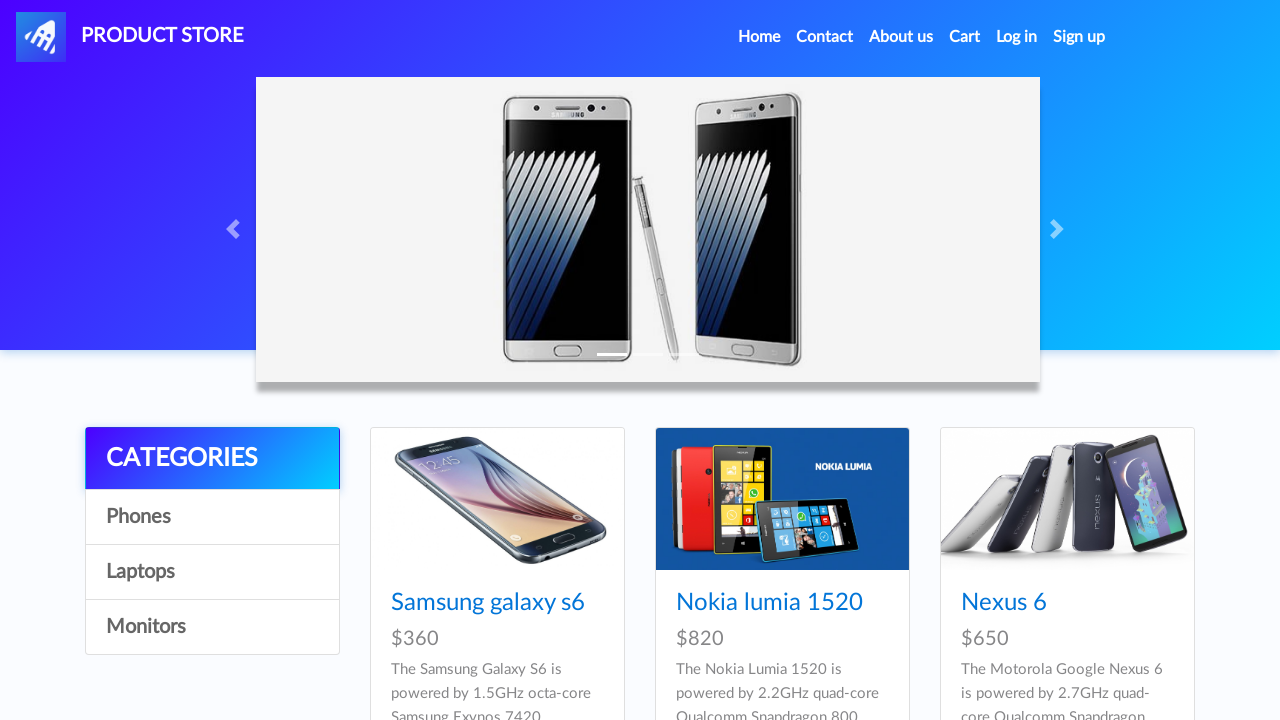

Retrieved src attribute from product image
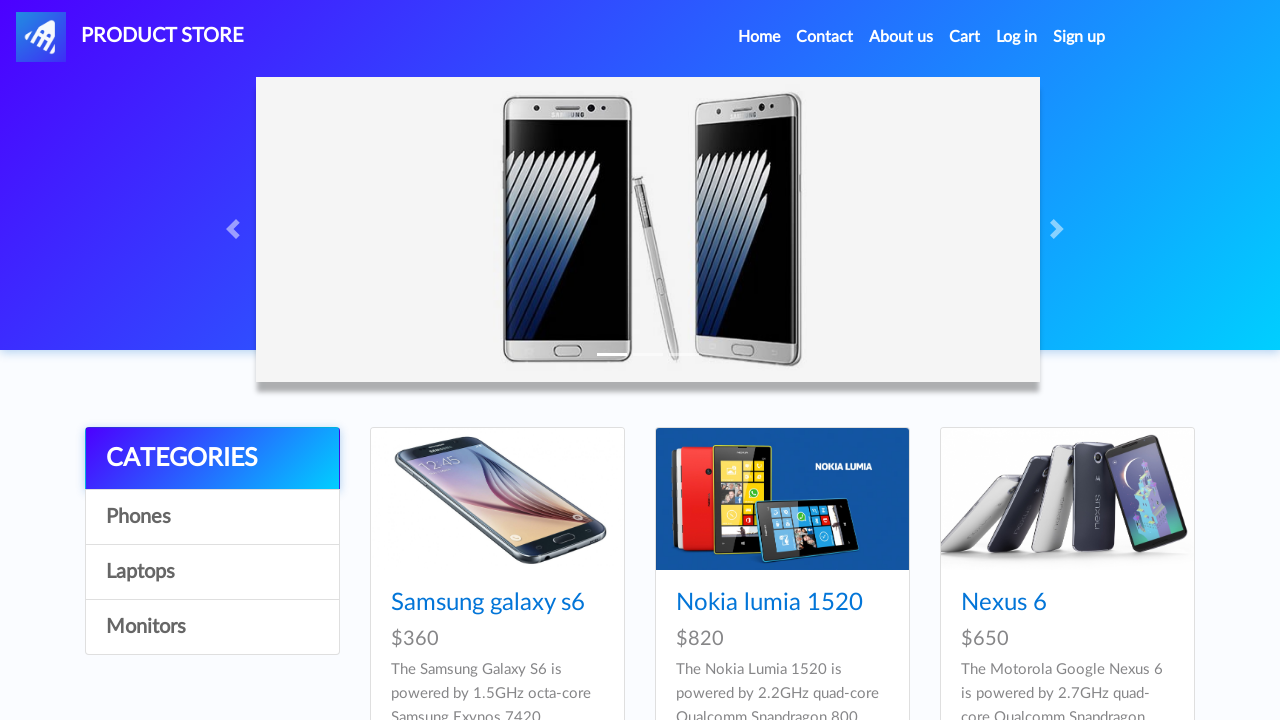

Asserted that image src attribute is not empty and has valid content
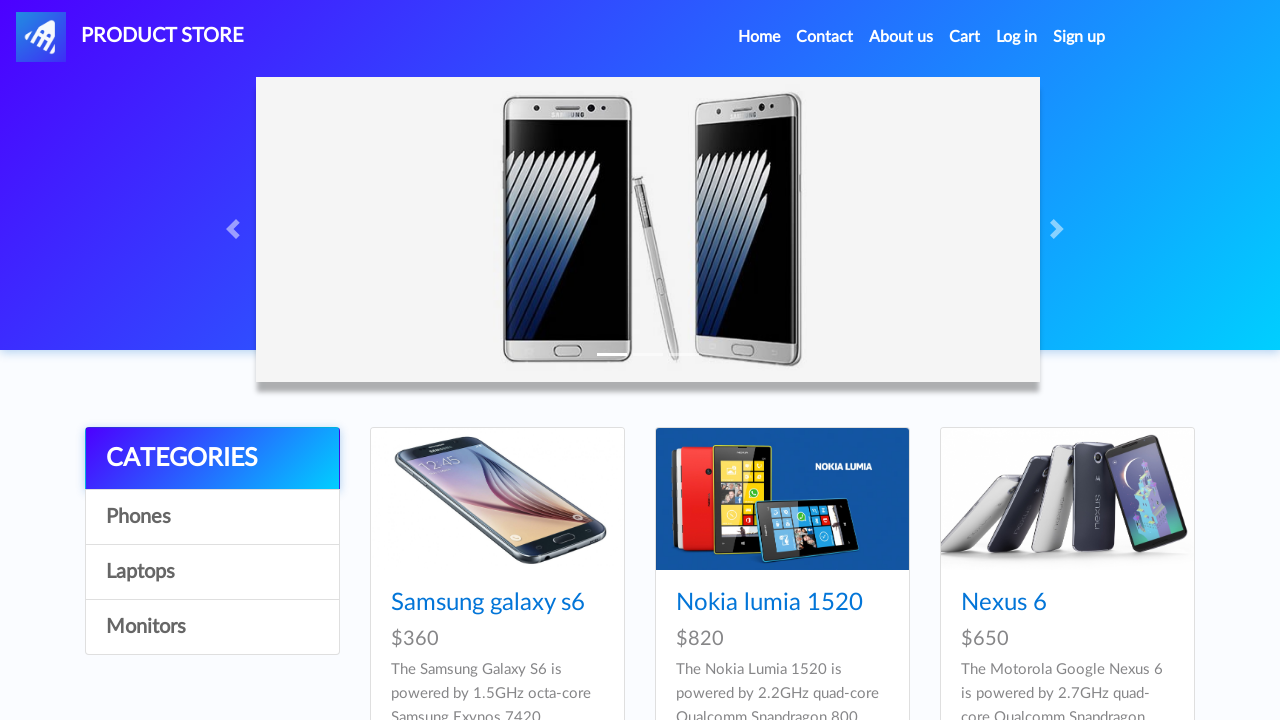

Asserted that product image is visible
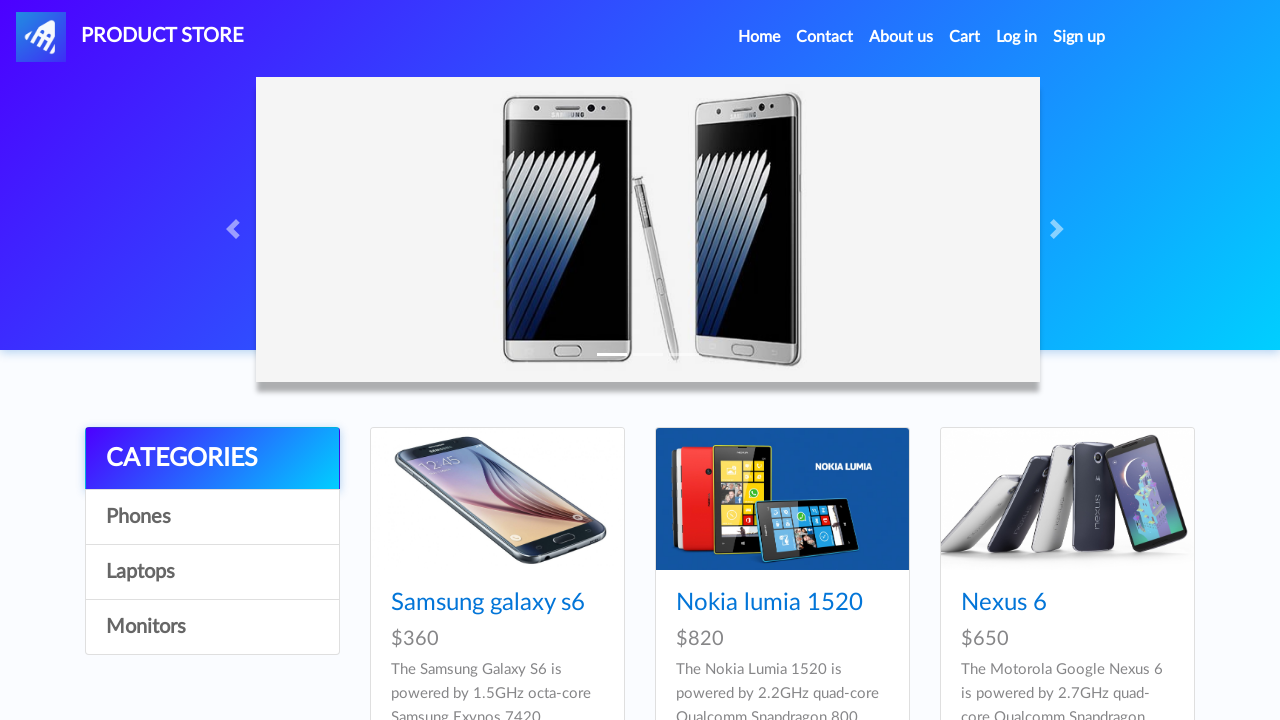

Retrieved src attribute from product image
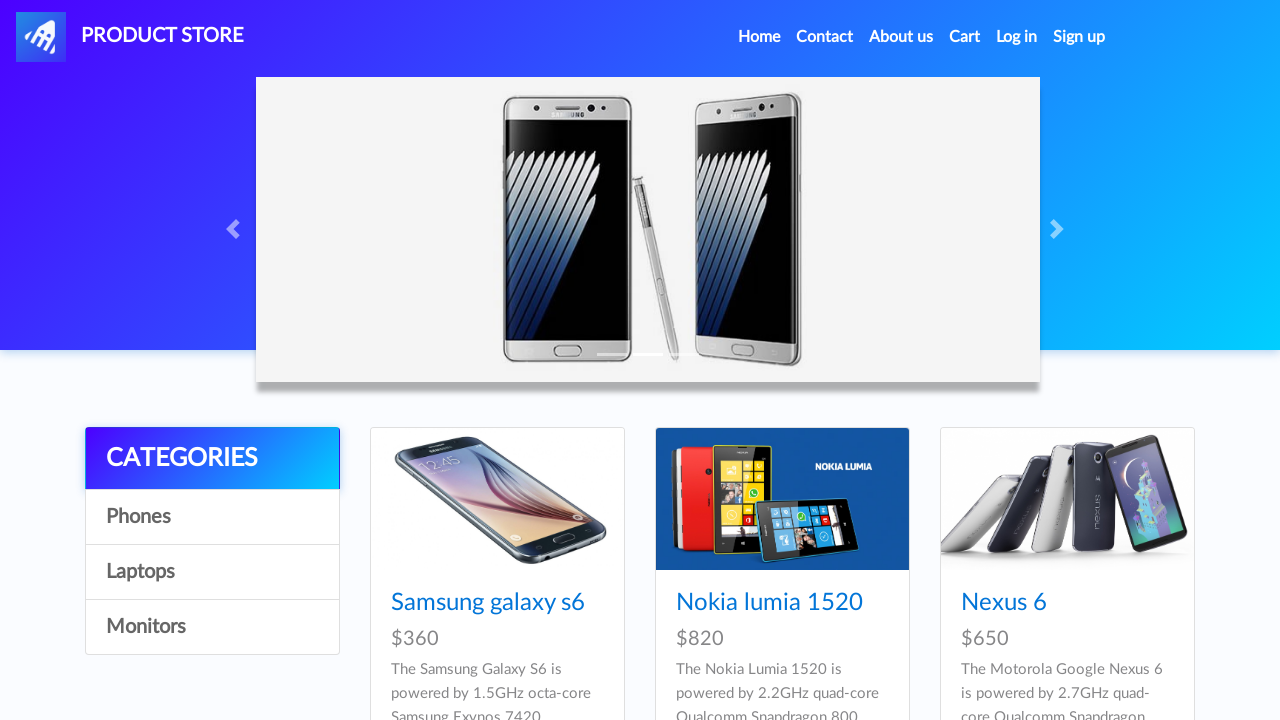

Asserted that image src attribute is not empty and has valid content
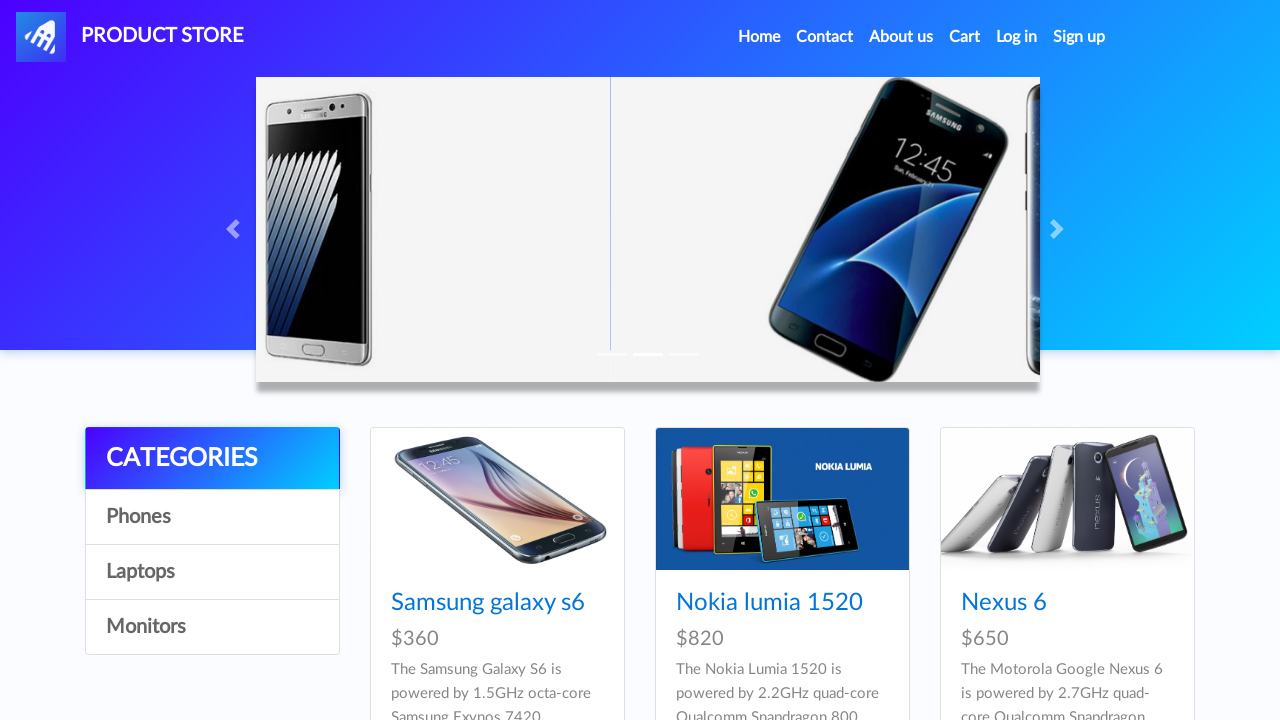

Asserted that product image is visible
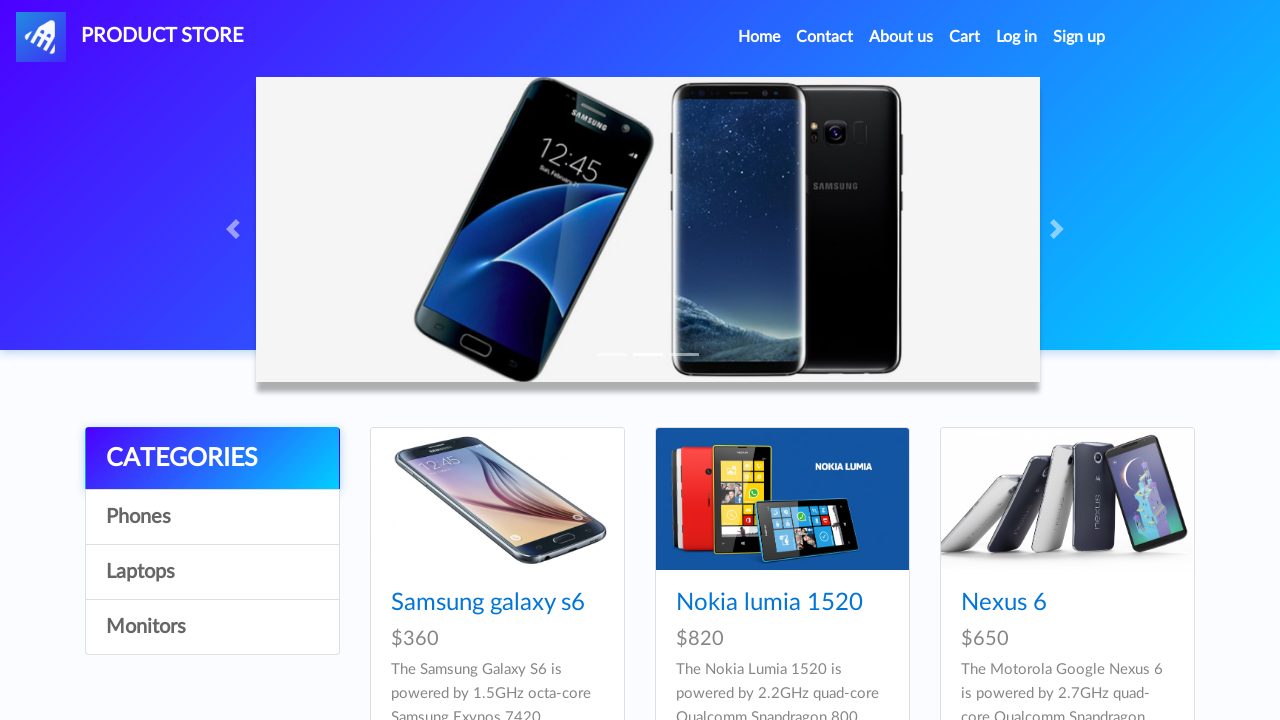

Retrieved src attribute from product image
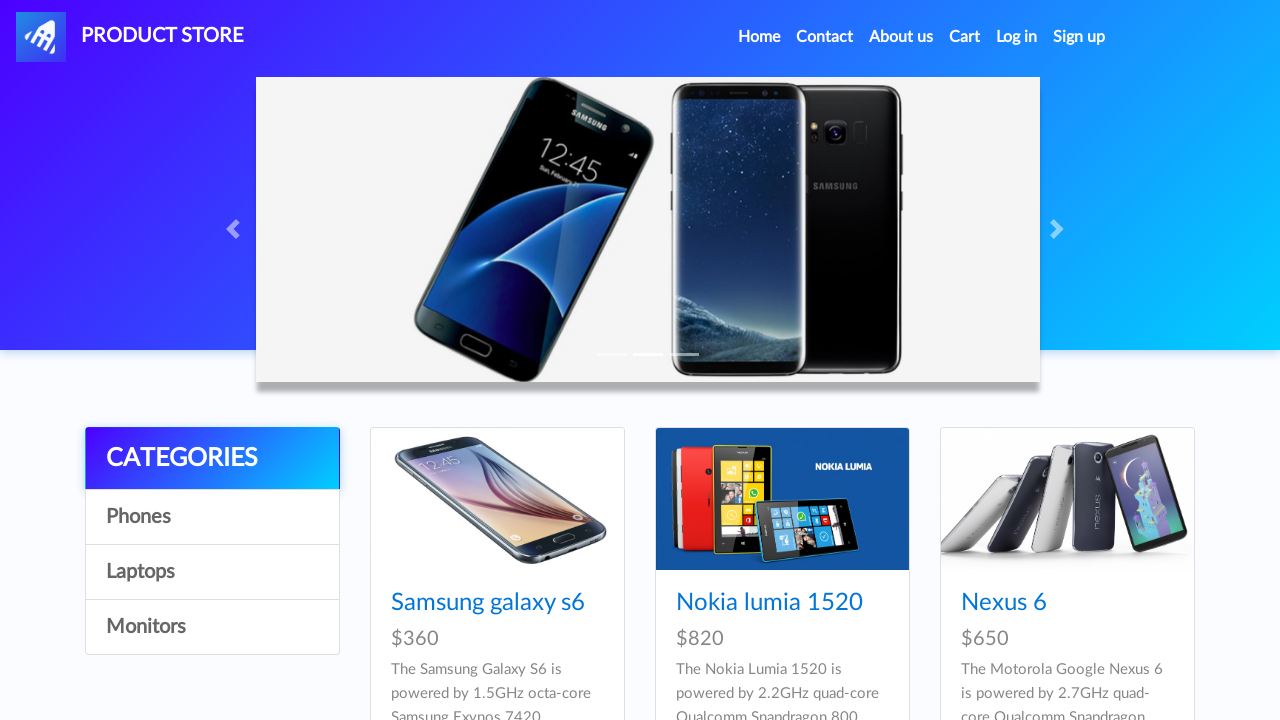

Asserted that image src attribute is not empty and has valid content
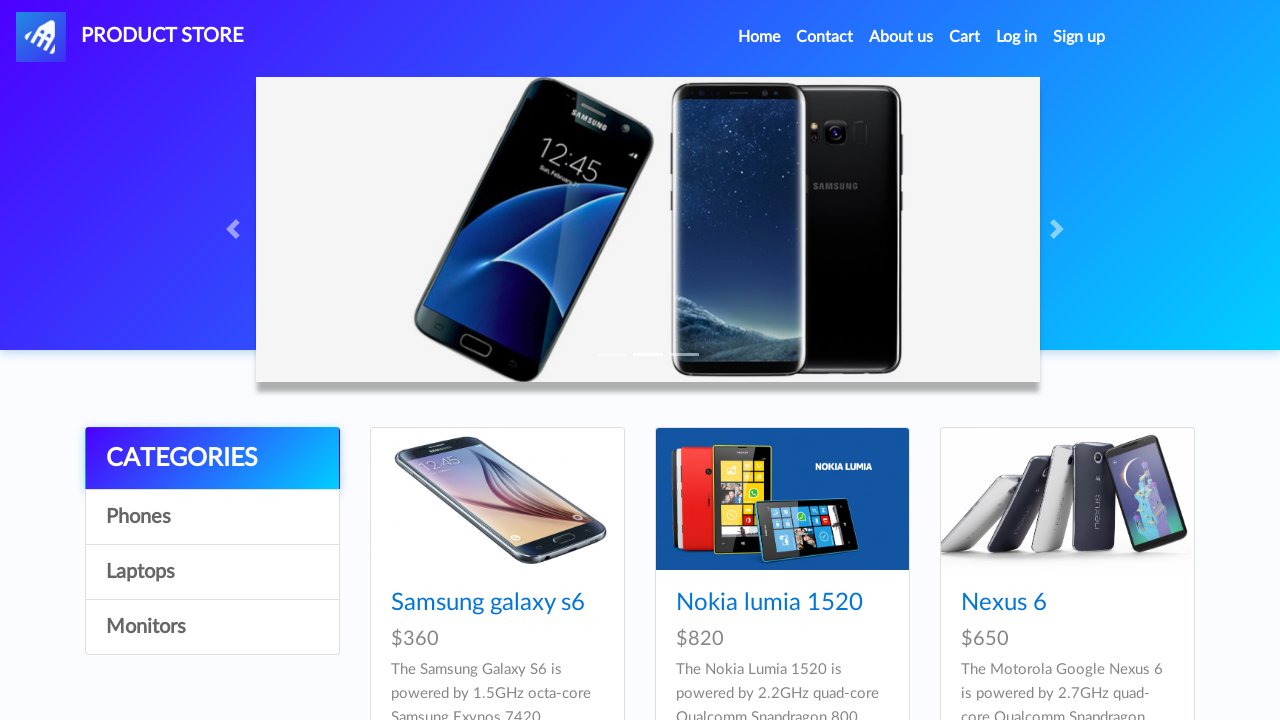

Asserted that product image is visible
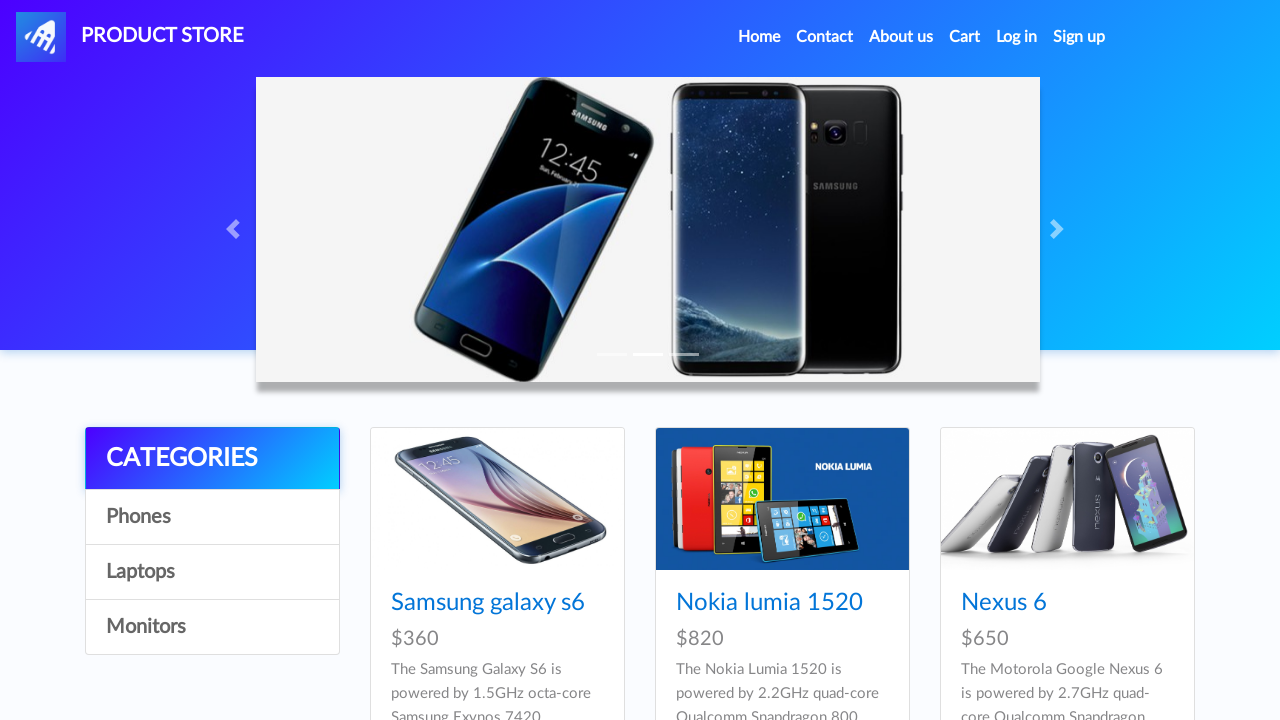

Retrieved src attribute from product image
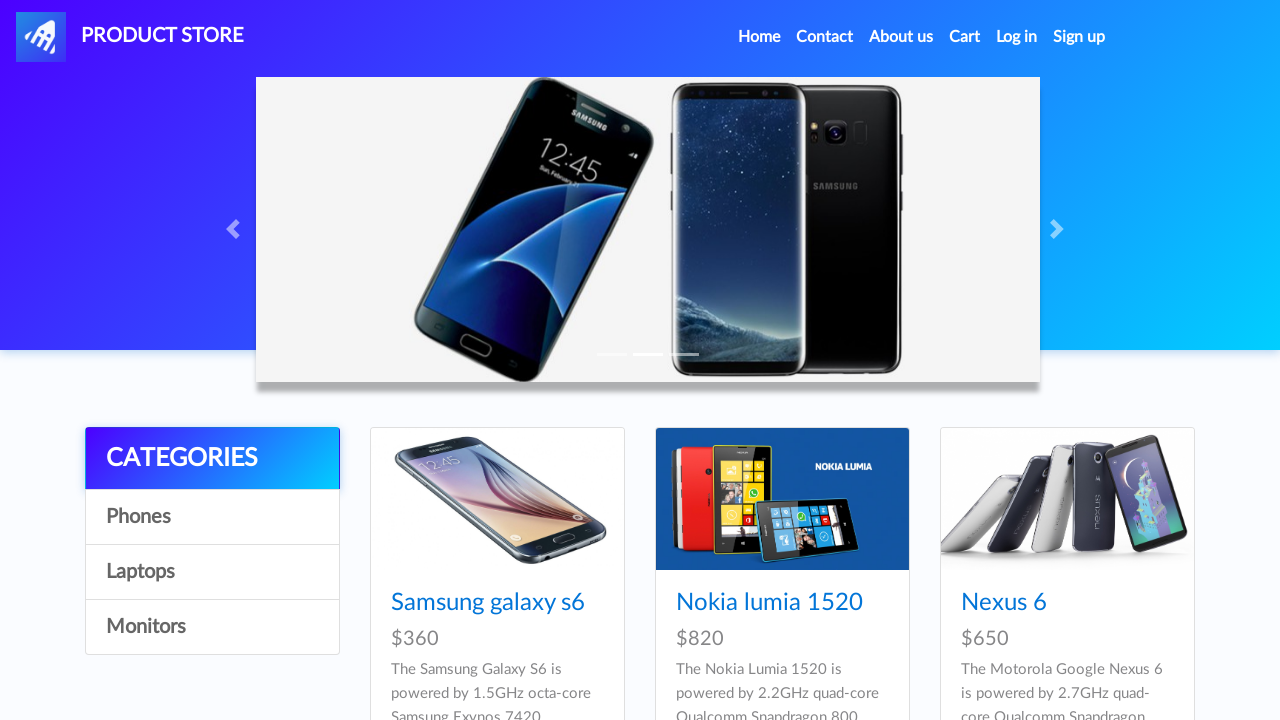

Asserted that image src attribute is not empty and has valid content
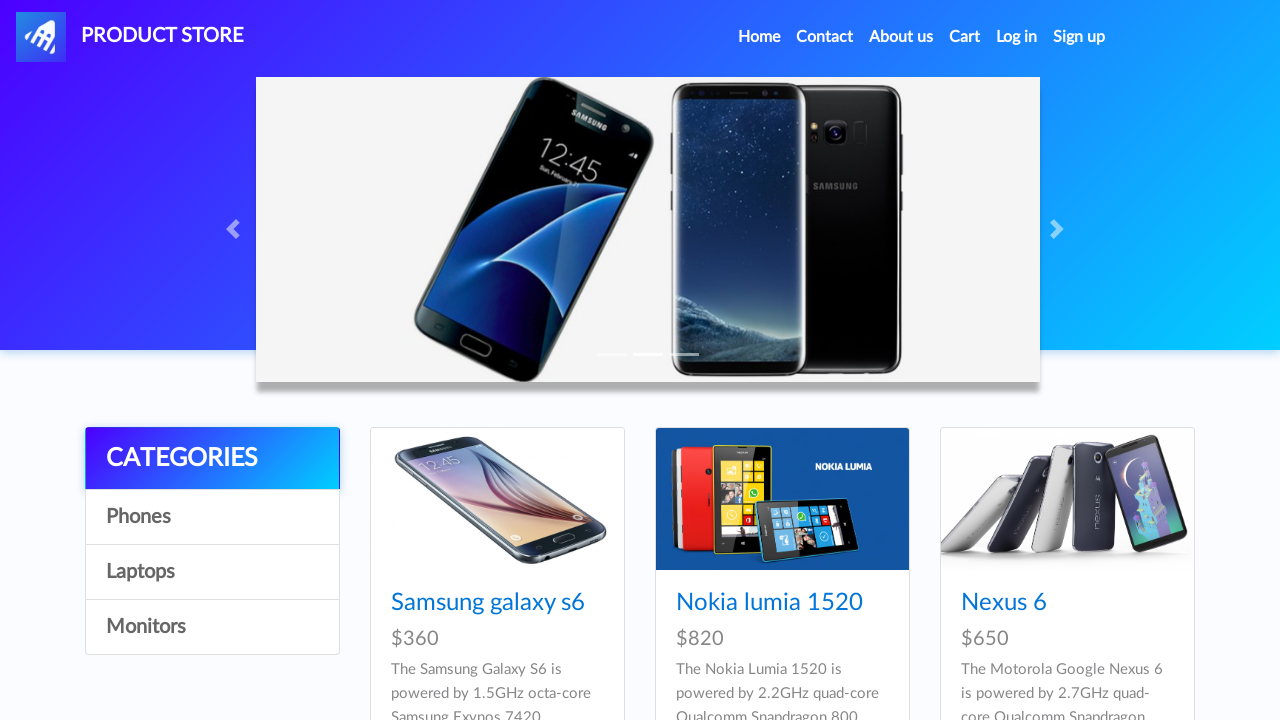

Asserted that product image is visible
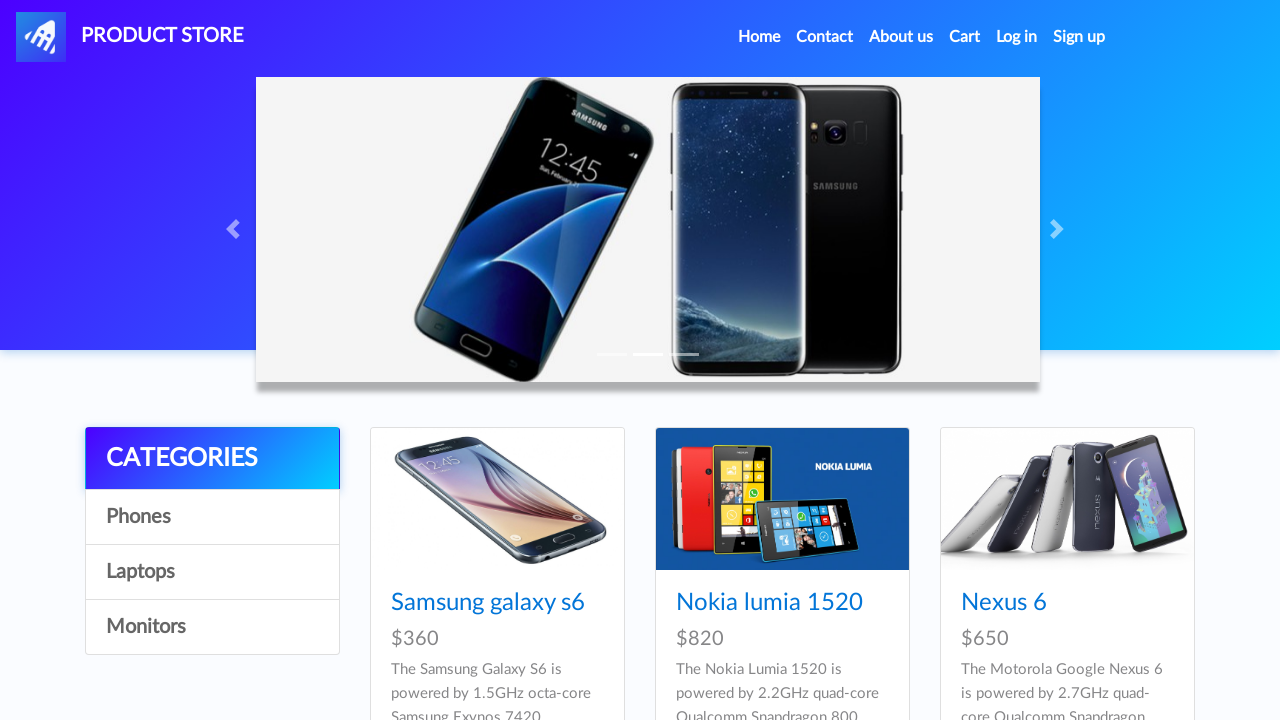

Retrieved src attribute from product image
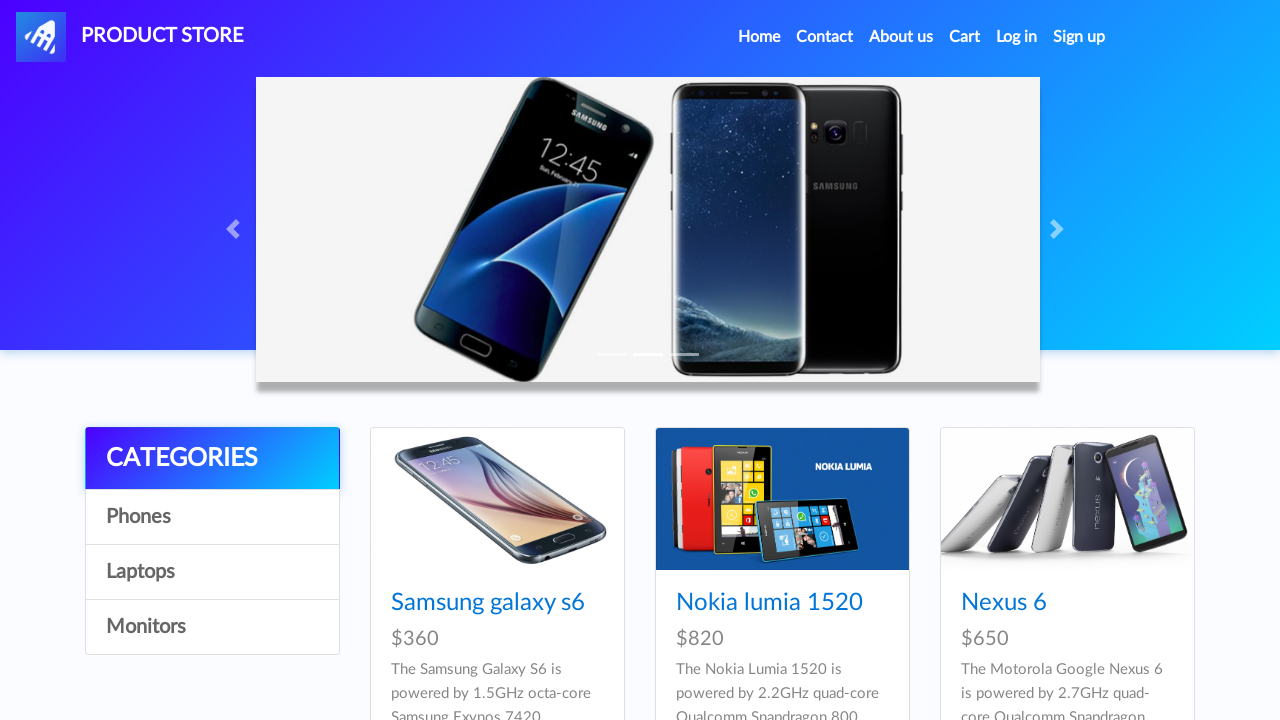

Asserted that image src attribute is not empty and has valid content
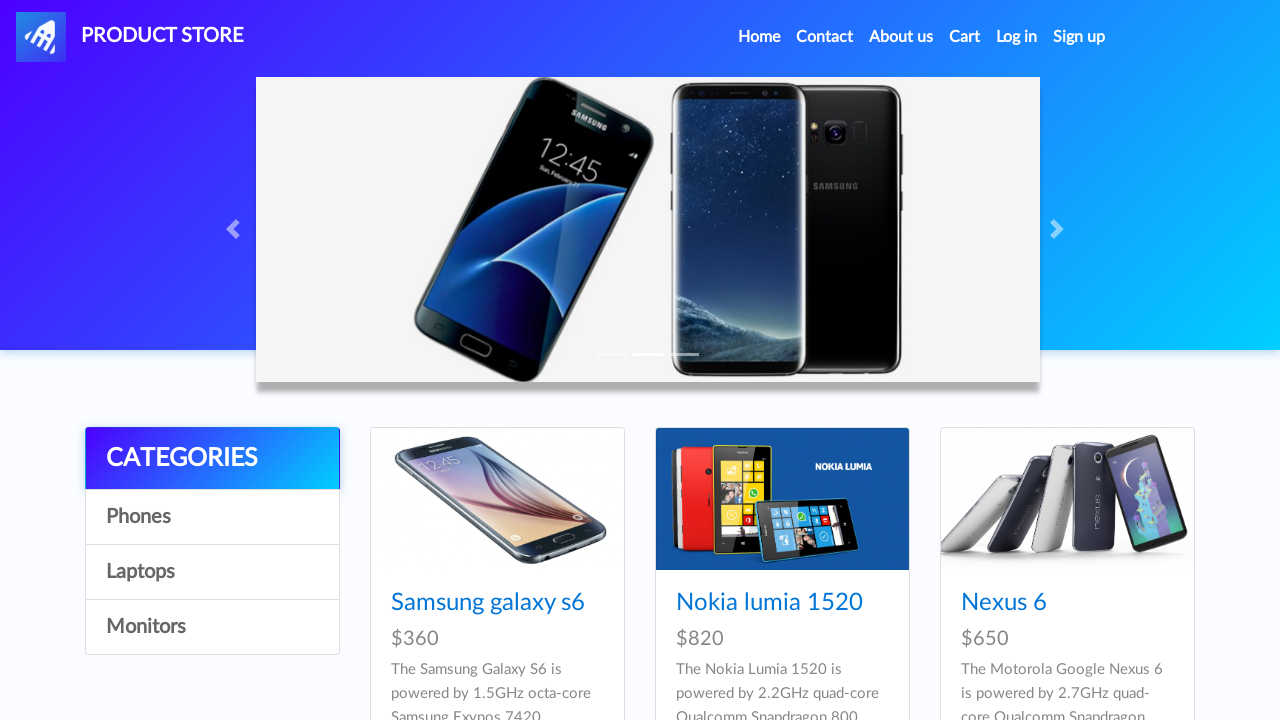

Asserted that product image is visible
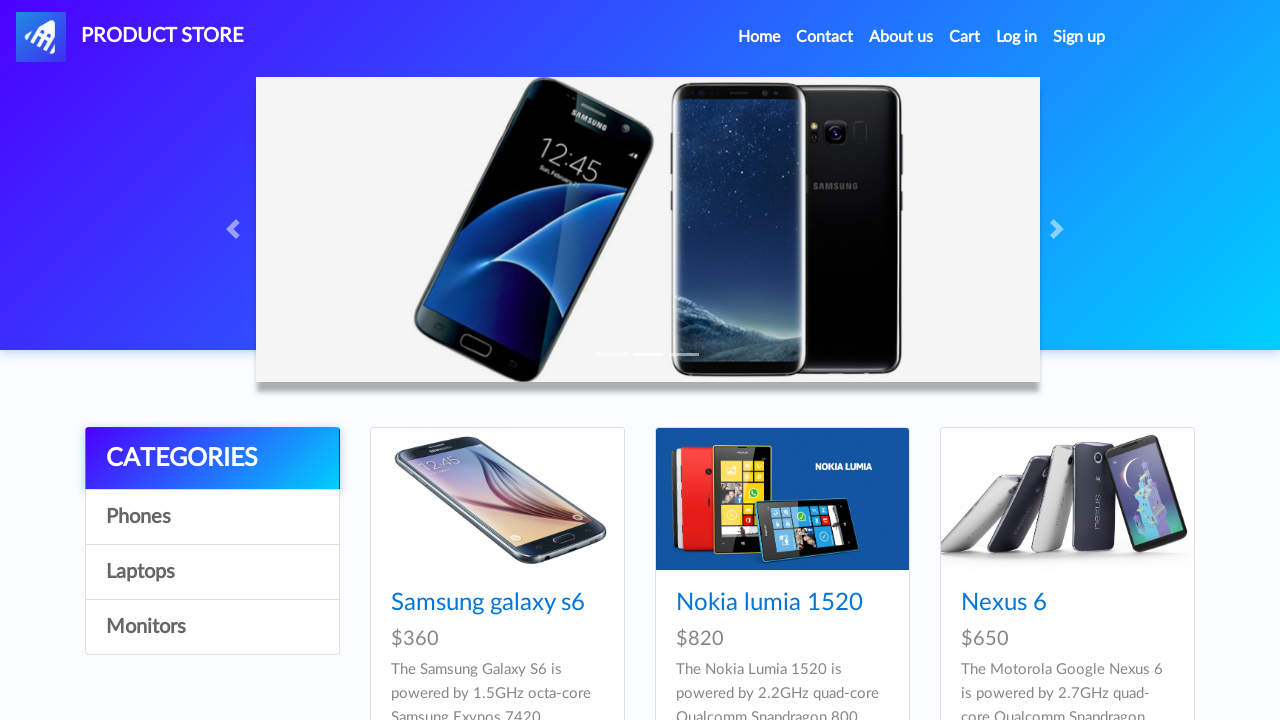

Retrieved src attribute from product image
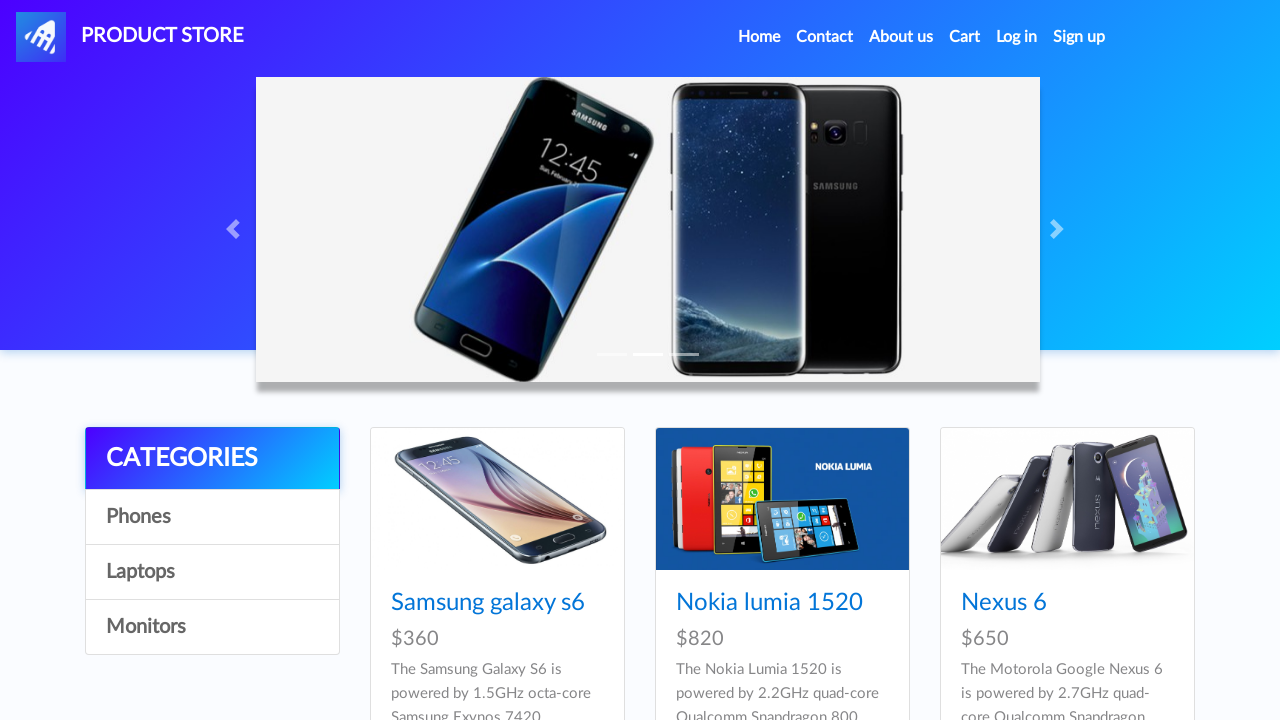

Asserted that image src attribute is not empty and has valid content
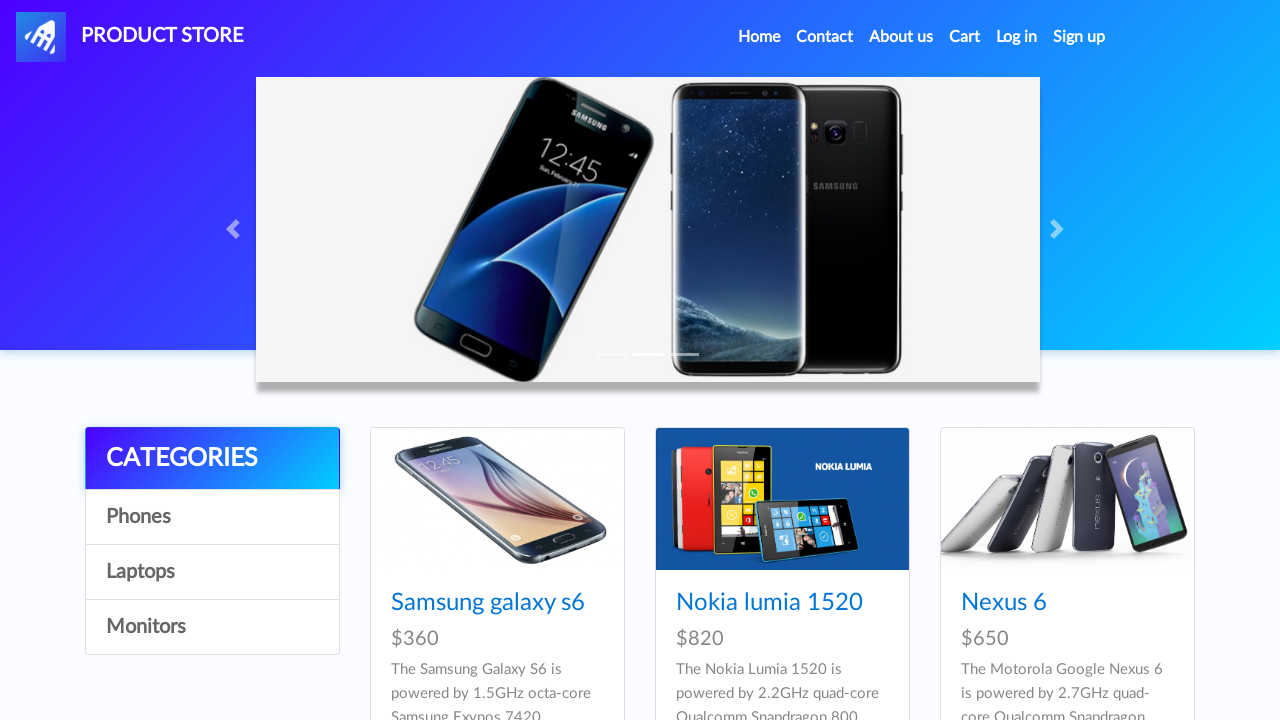

Asserted that product image is visible
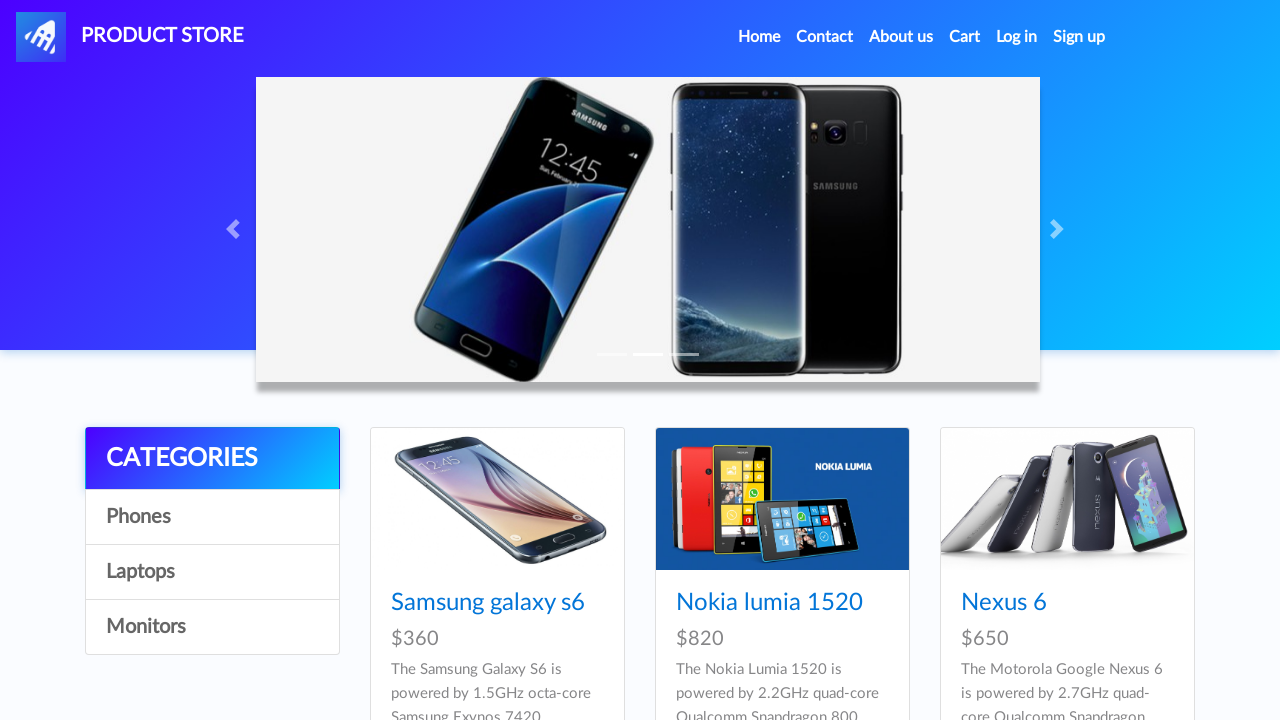

Retrieved src attribute from product image
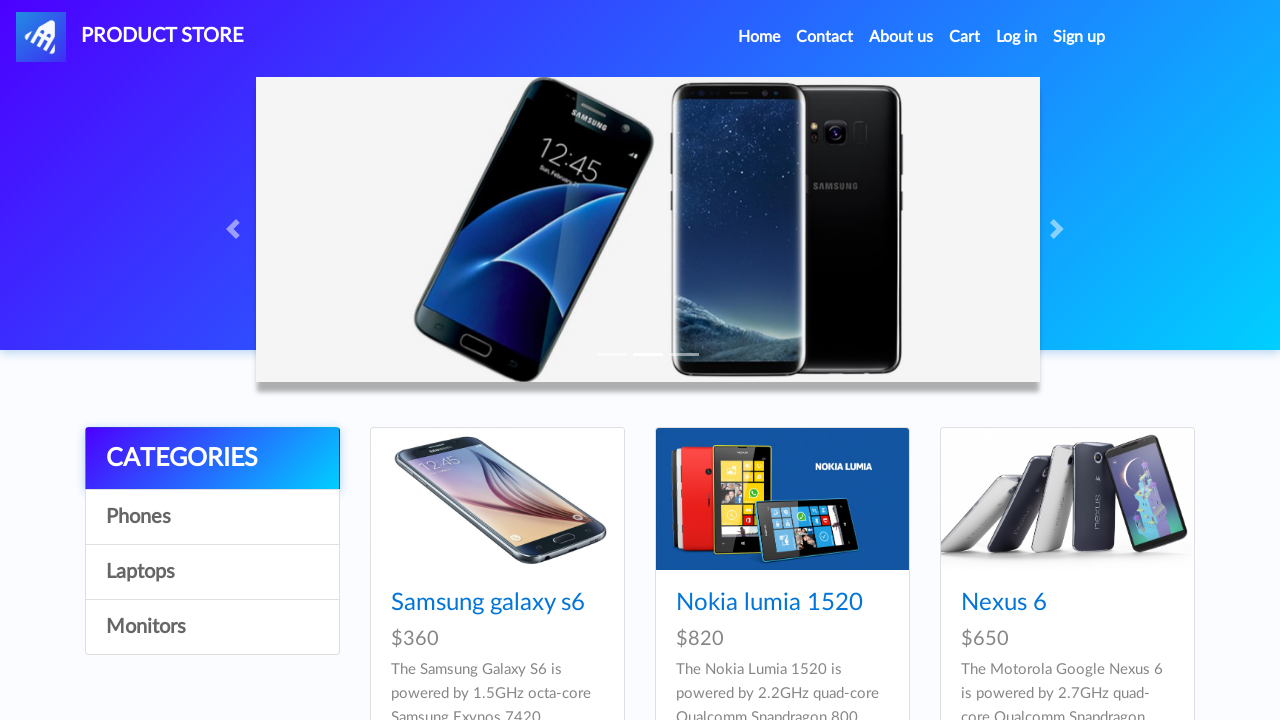

Asserted that image src attribute is not empty and has valid content
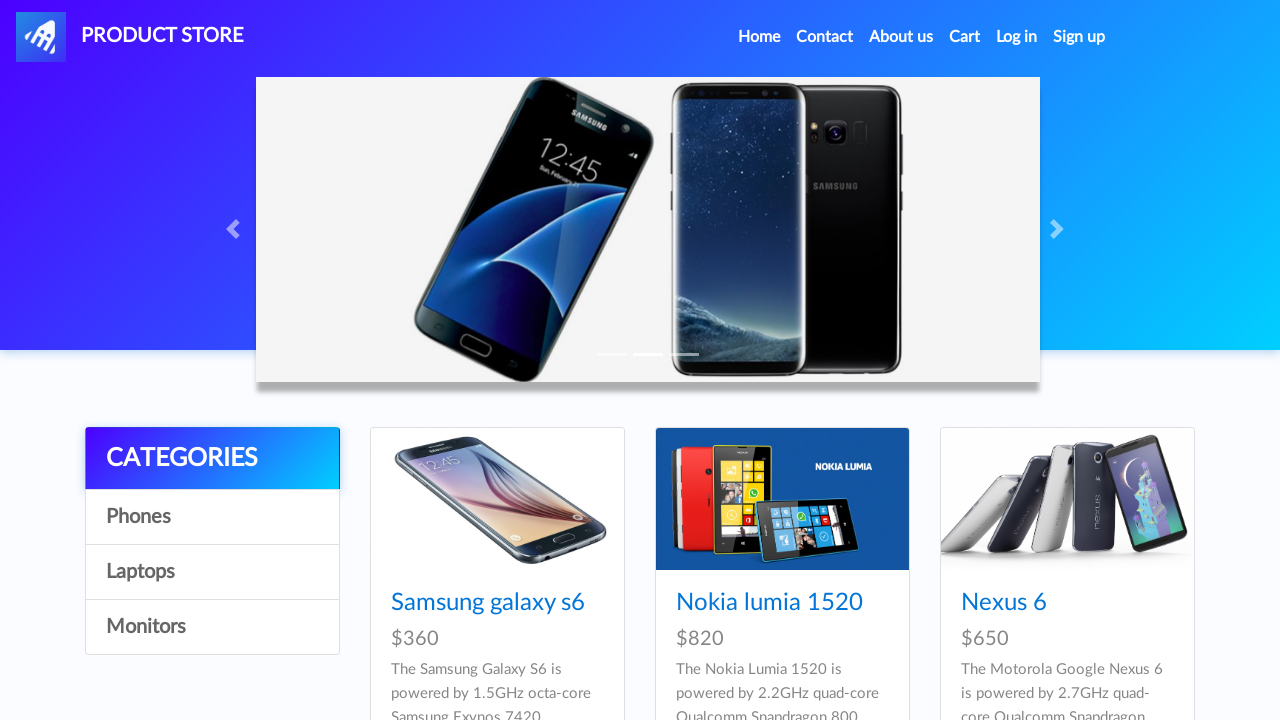

Asserted that product image is visible
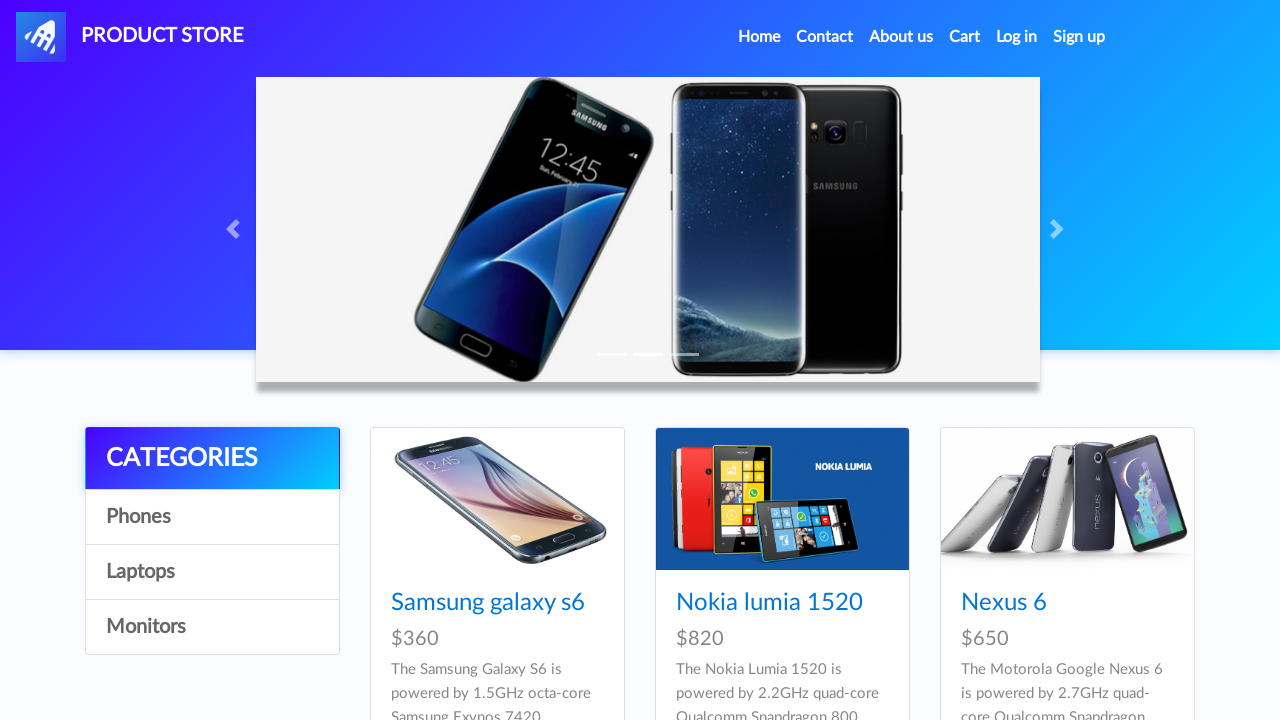

Retrieved src attribute from product image
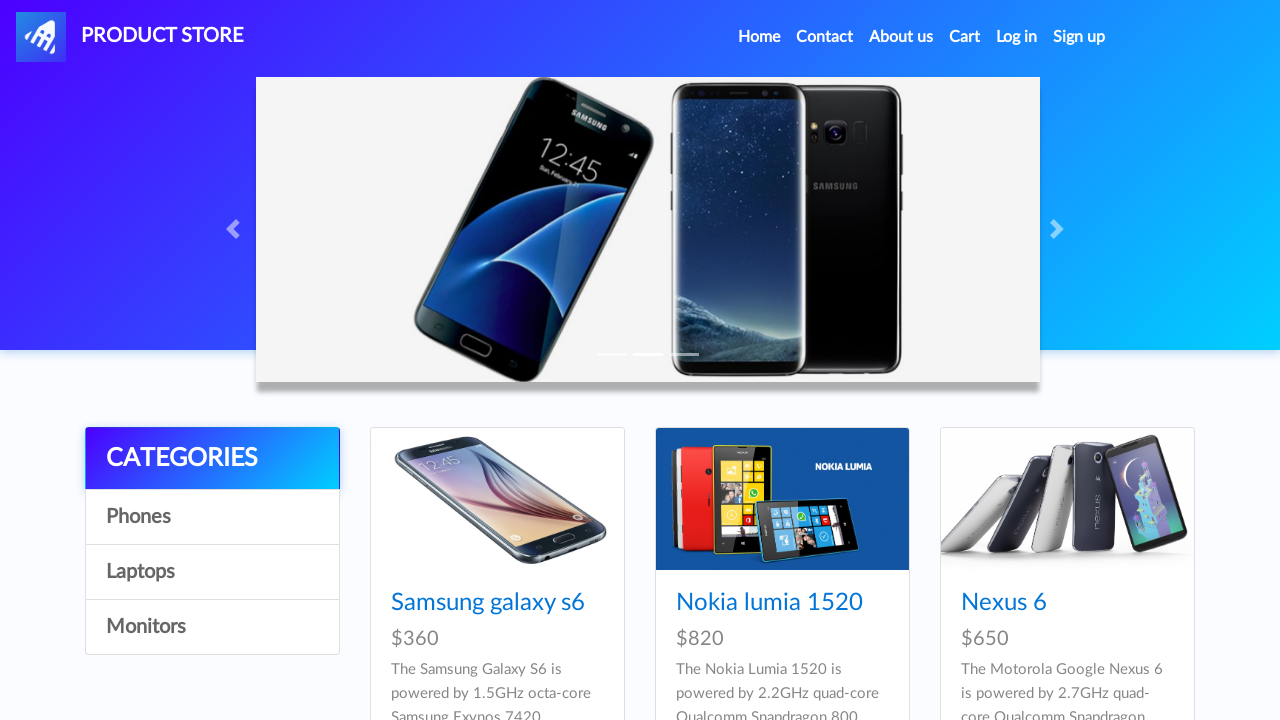

Asserted that image src attribute is not empty and has valid content
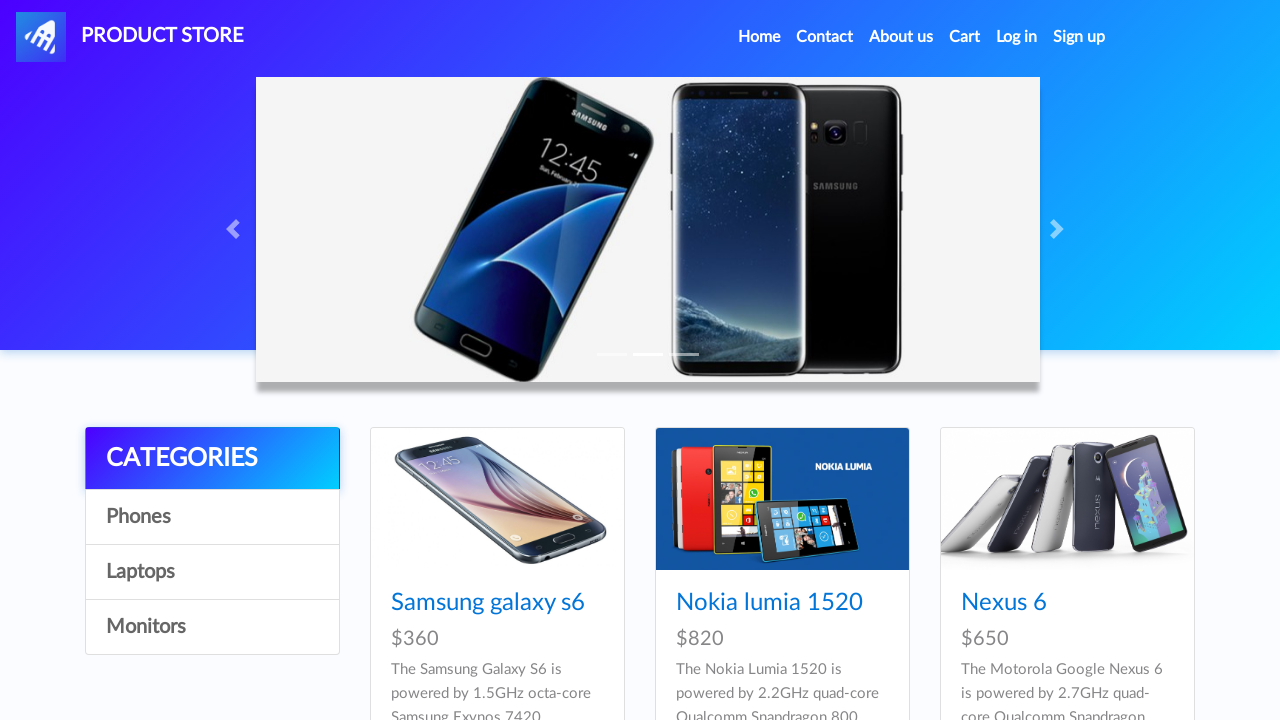

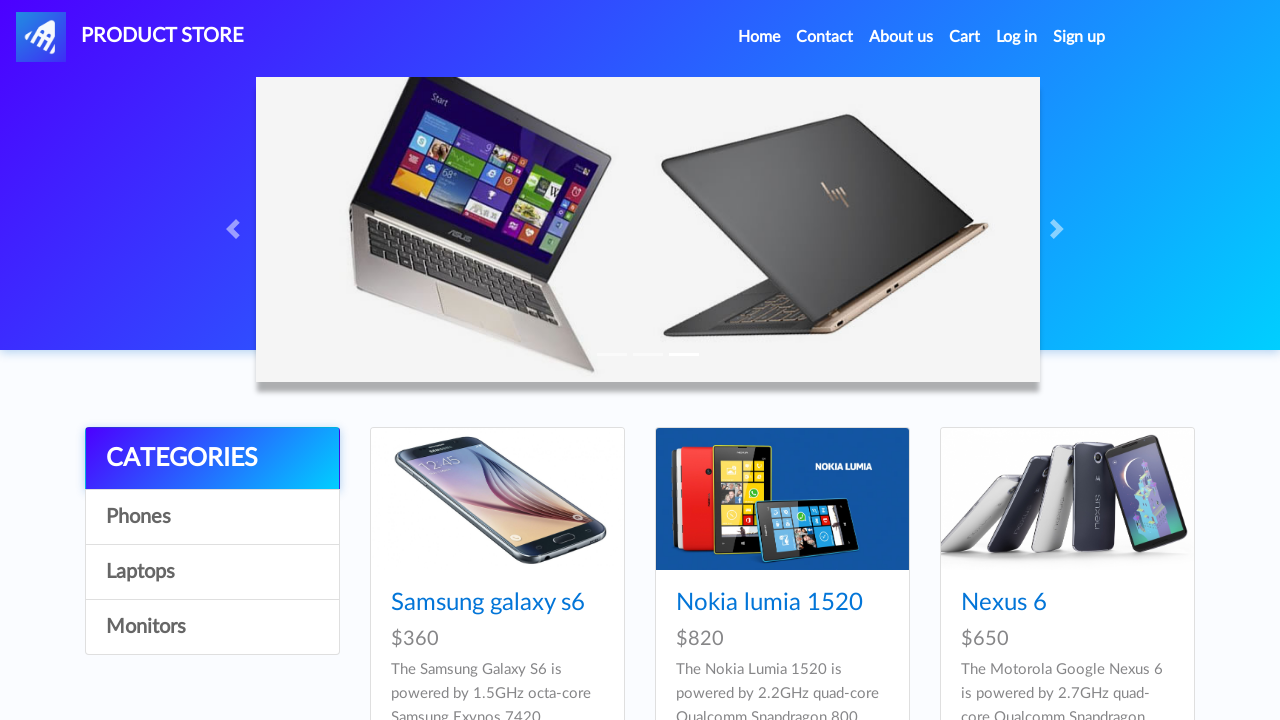